Tests alert handling functionality by clicking a button to trigger an alert and then accepting it

Starting URL: https://formy-project.herokuapp.com/switch-window

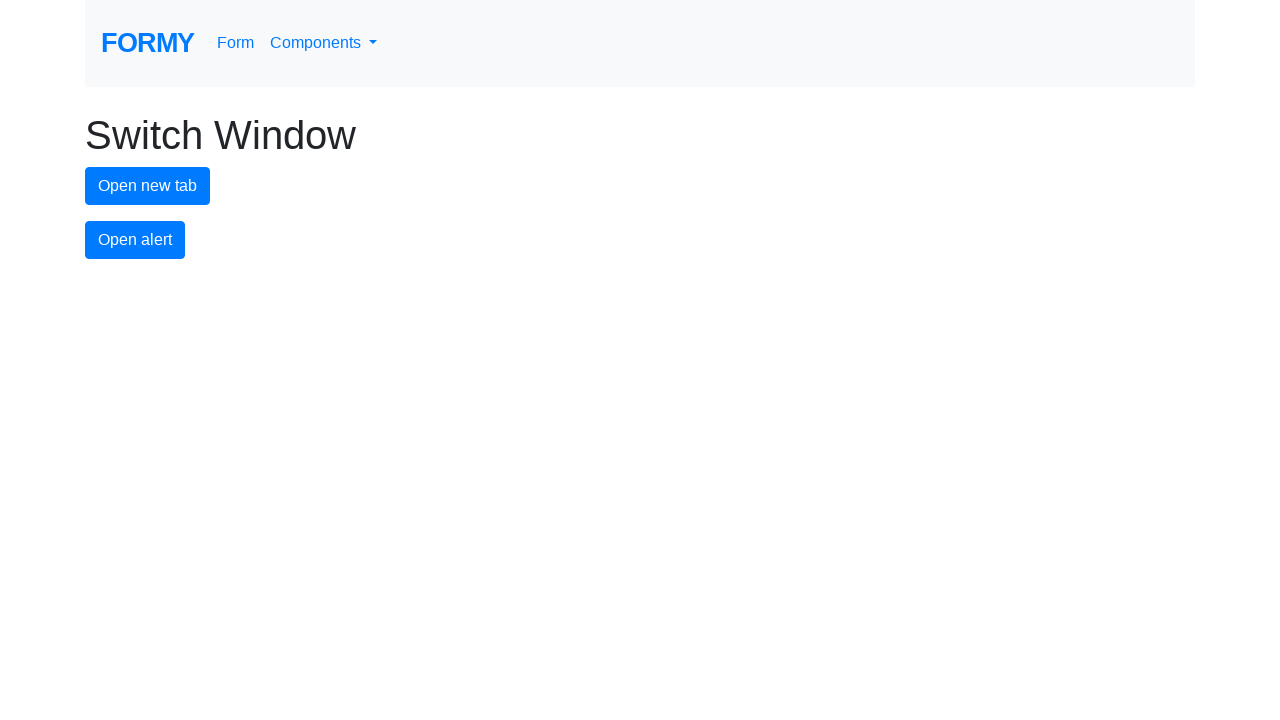

Clicked alert button to trigger alert at (135, 240) on #alert-button
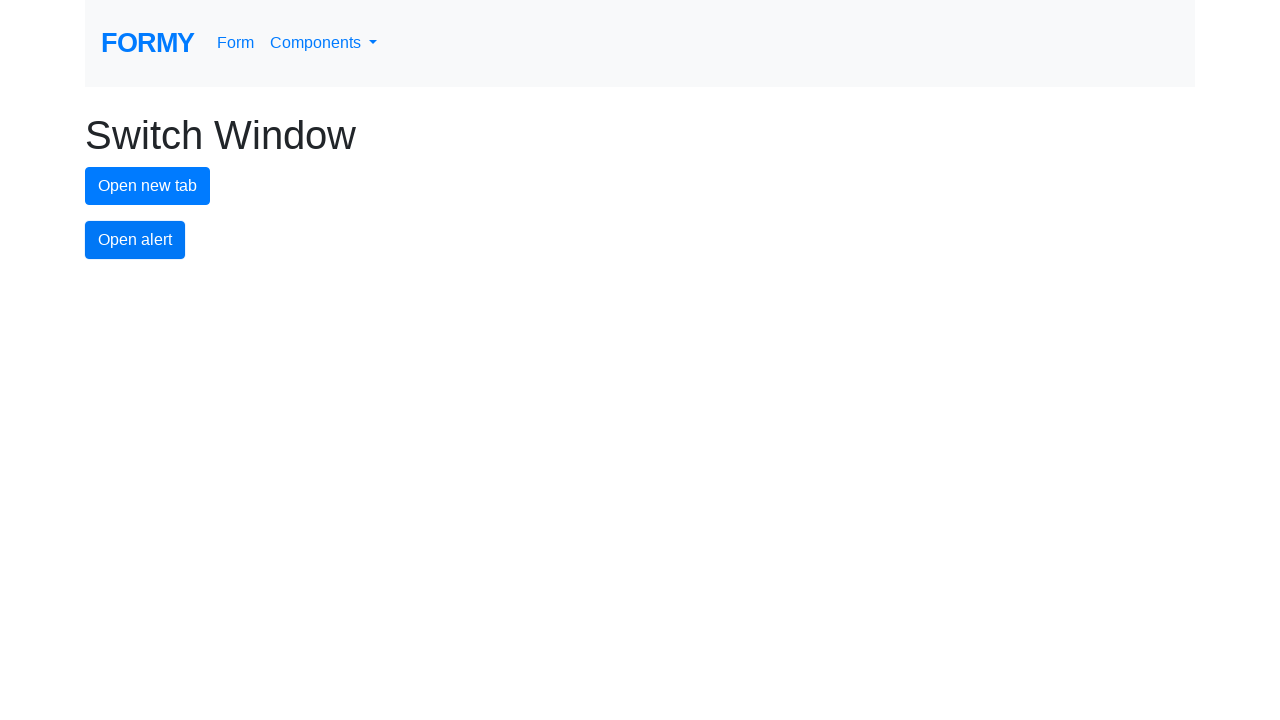

Set up dialog handler to accept alert
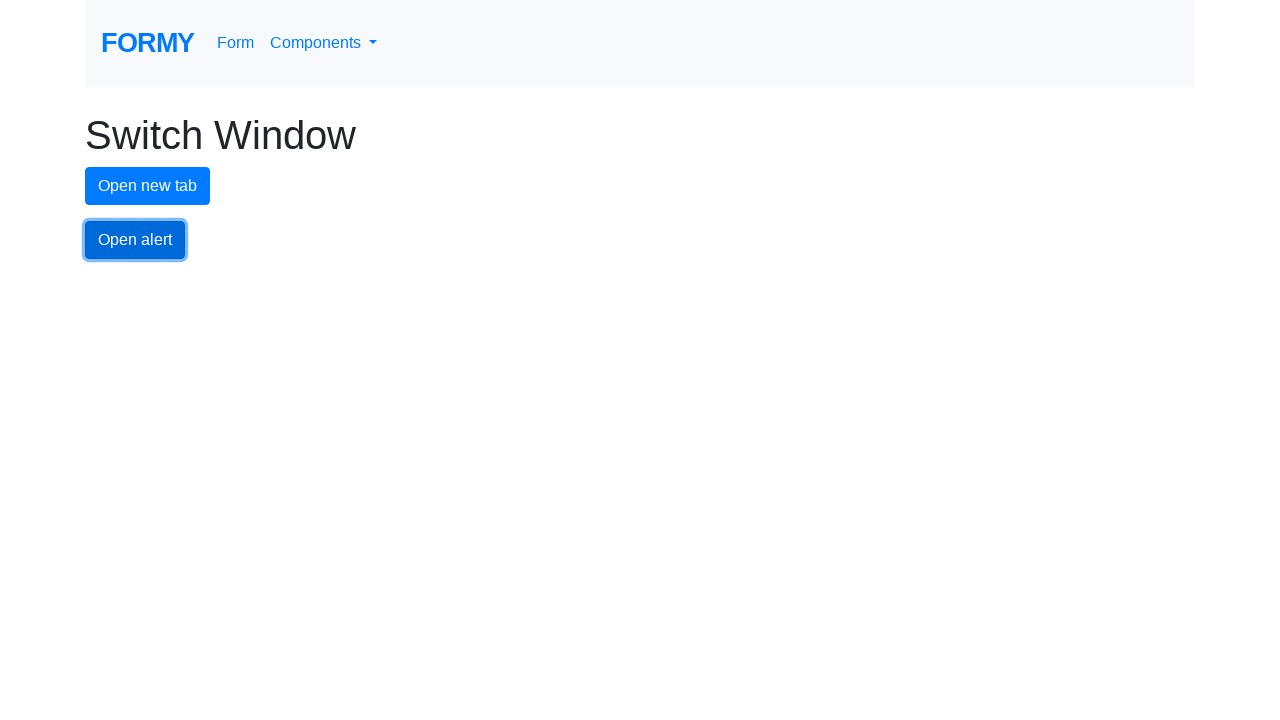

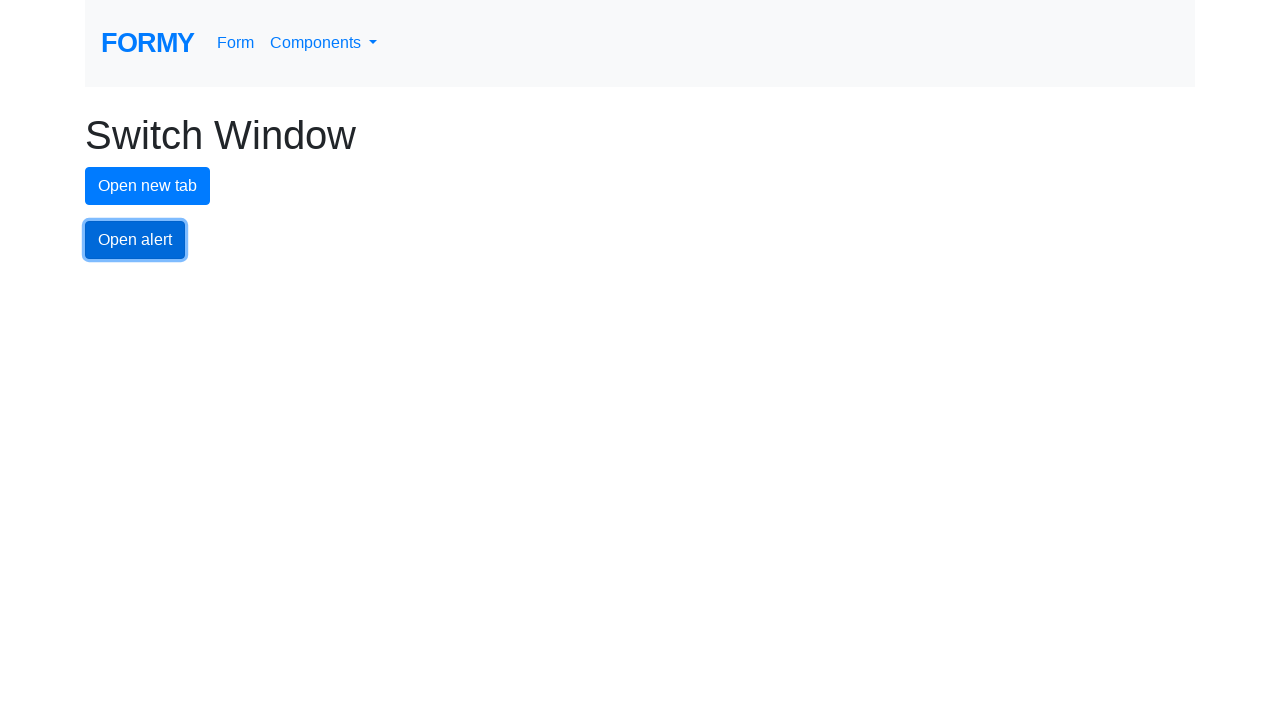